Tests contact form validation with invalid data by entering an invalid email format and verifying error messages

Starting URL: https://jupiter.cloud.planittesting.com/#/

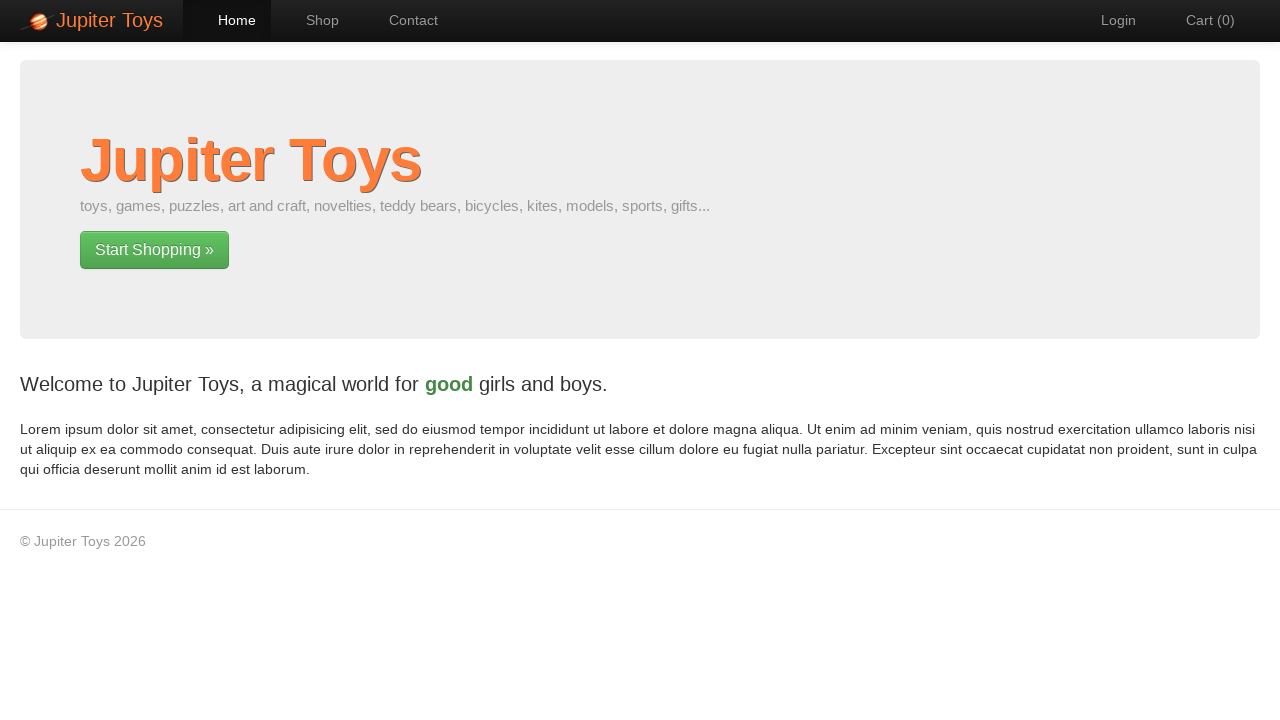

Clicked on contact page link at (404, 20) on a[href='#/contact']
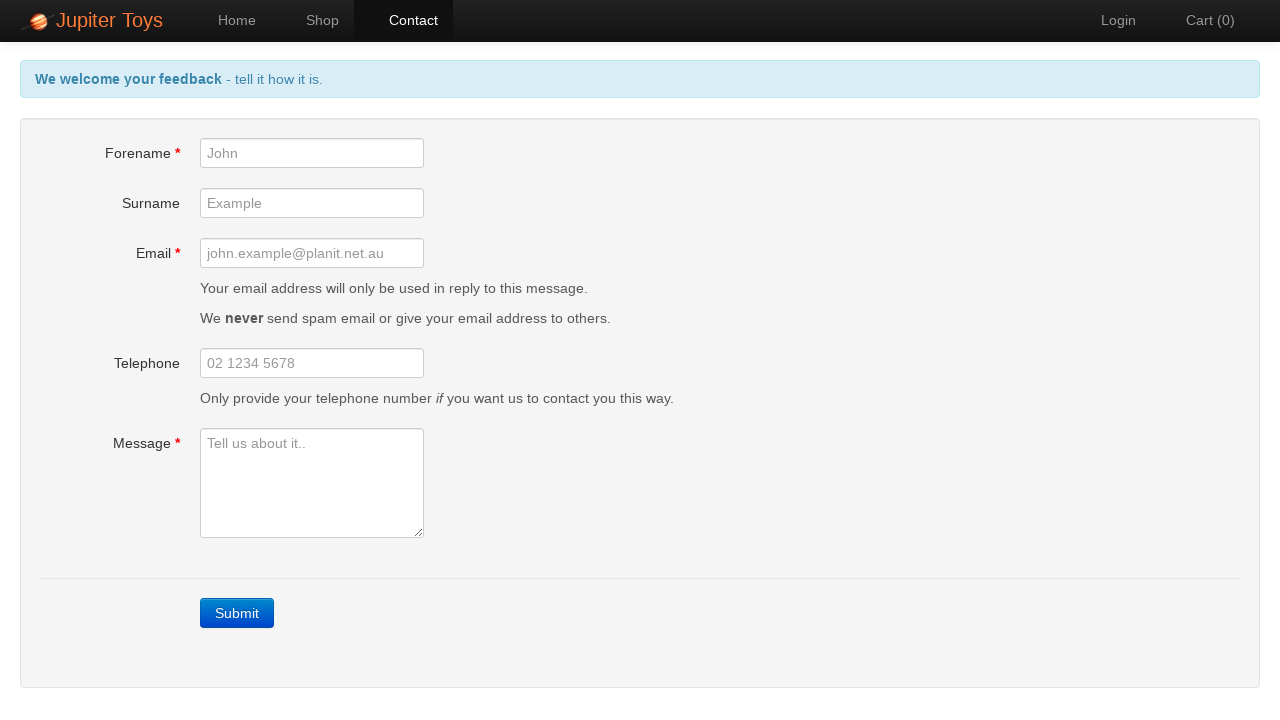

Contact page loaded and forename field is visible
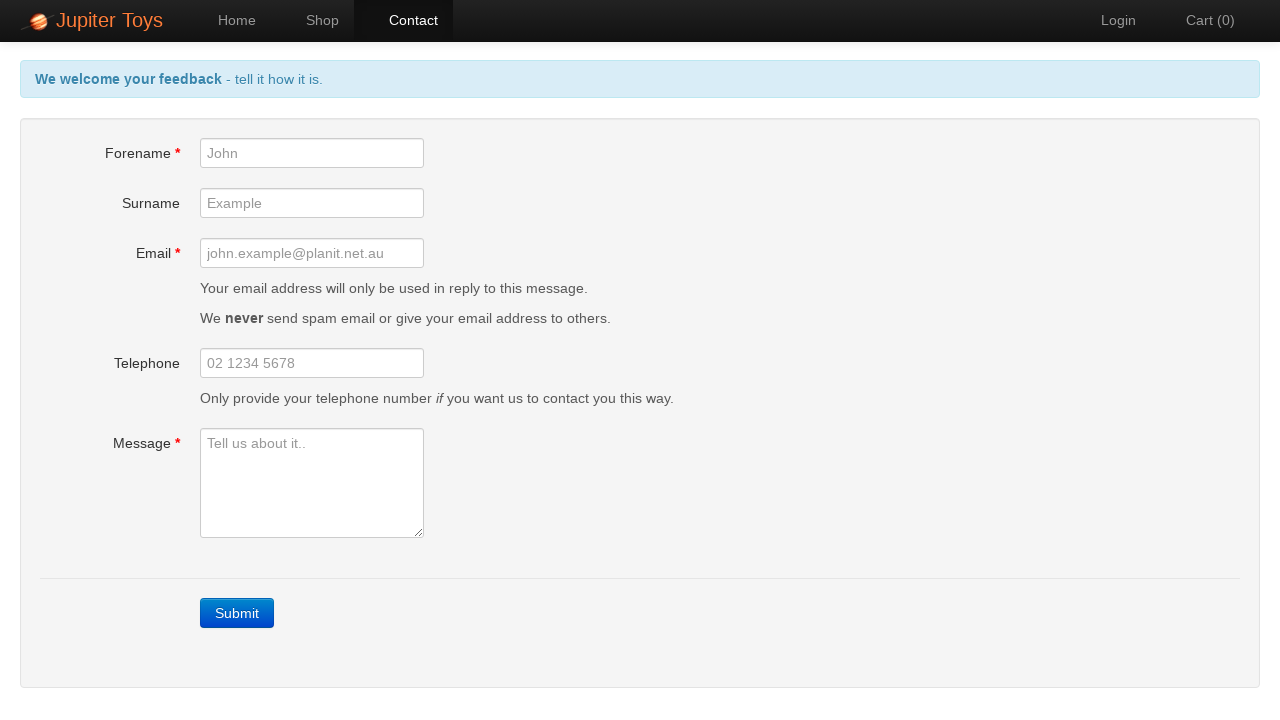

Filled forename field with 'Mike' on #forename
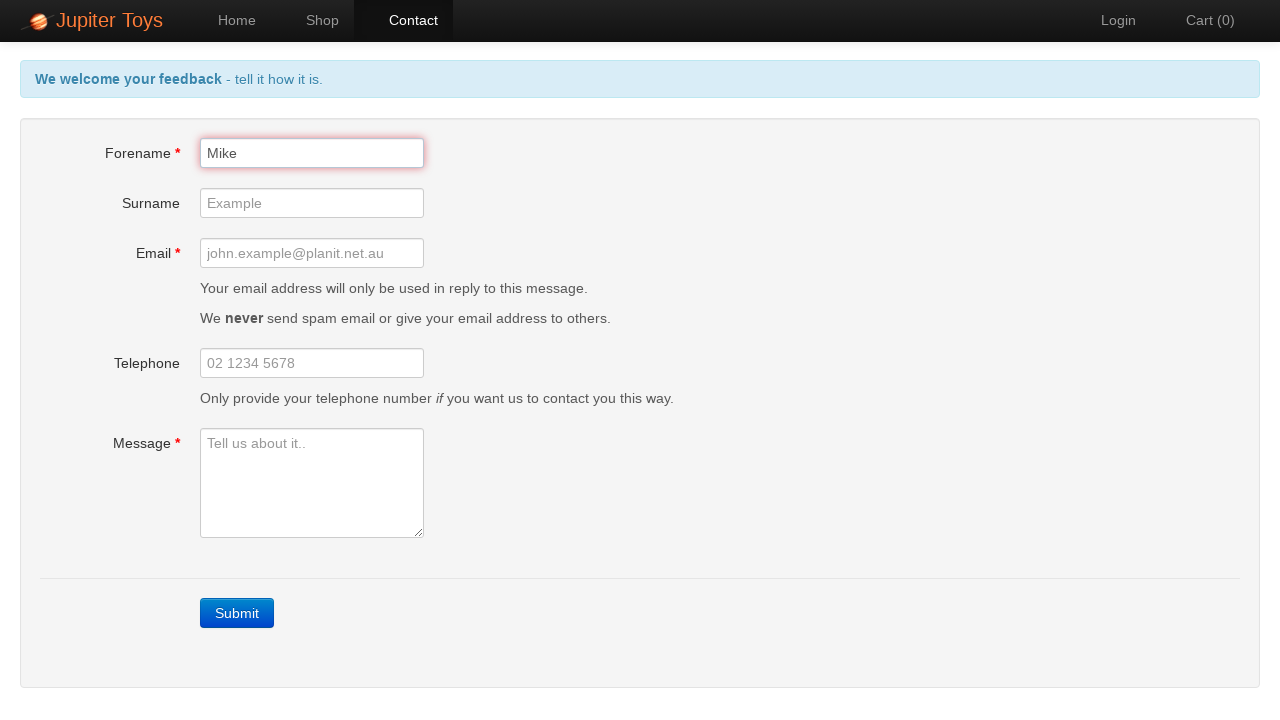

Filled email field with invalid format 'invalid-email-format' on #email
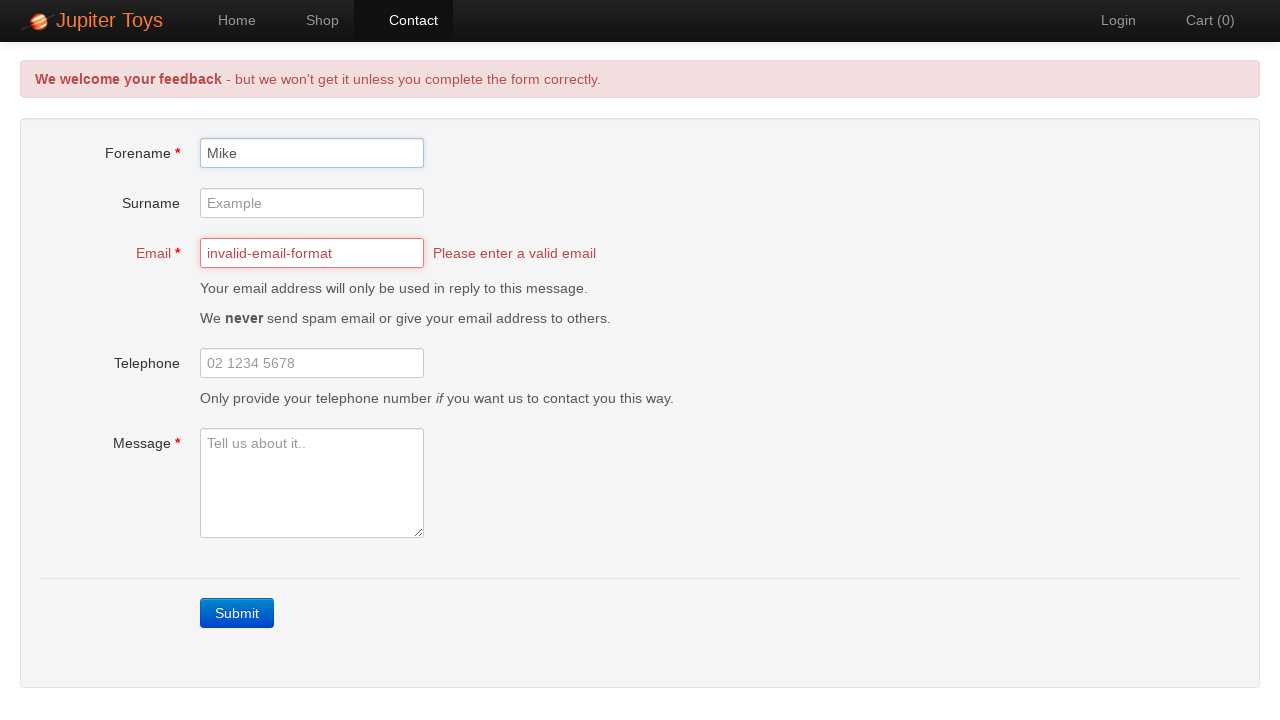

Filled message field with 'Testing invalid data submission.' on #message
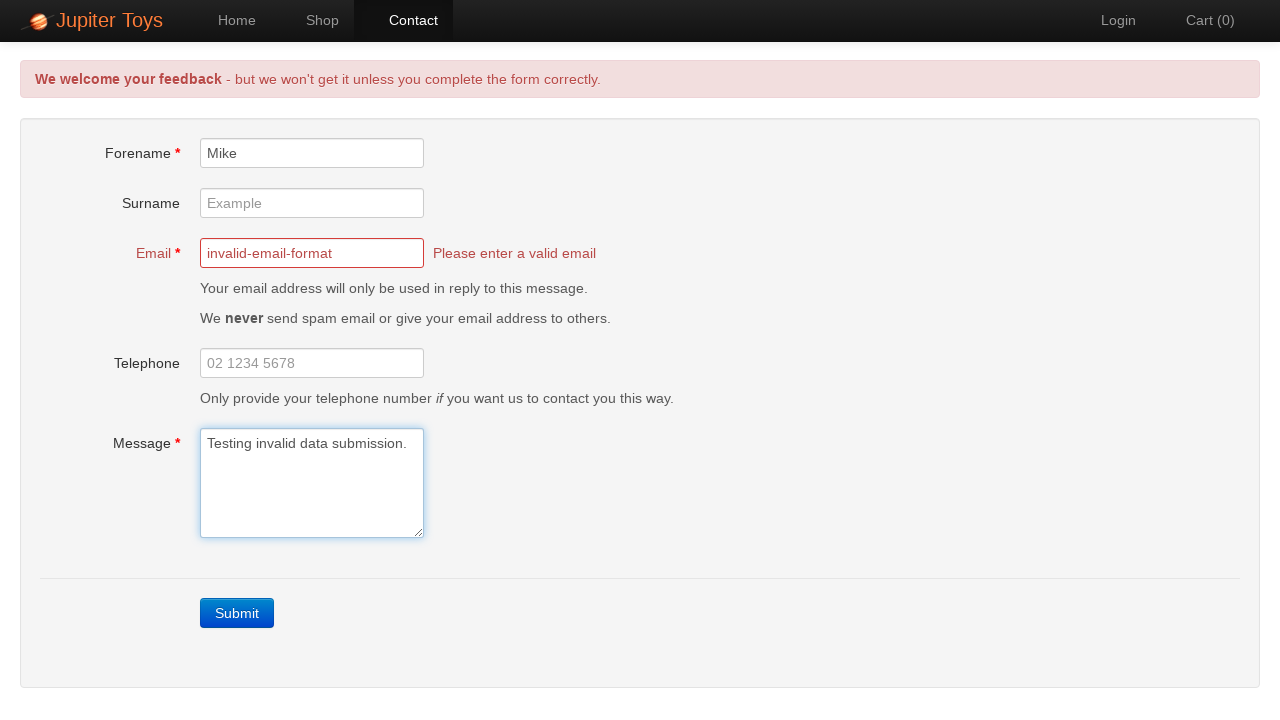

Clicked contact form submit button at (237, 613) on a.btn-contact
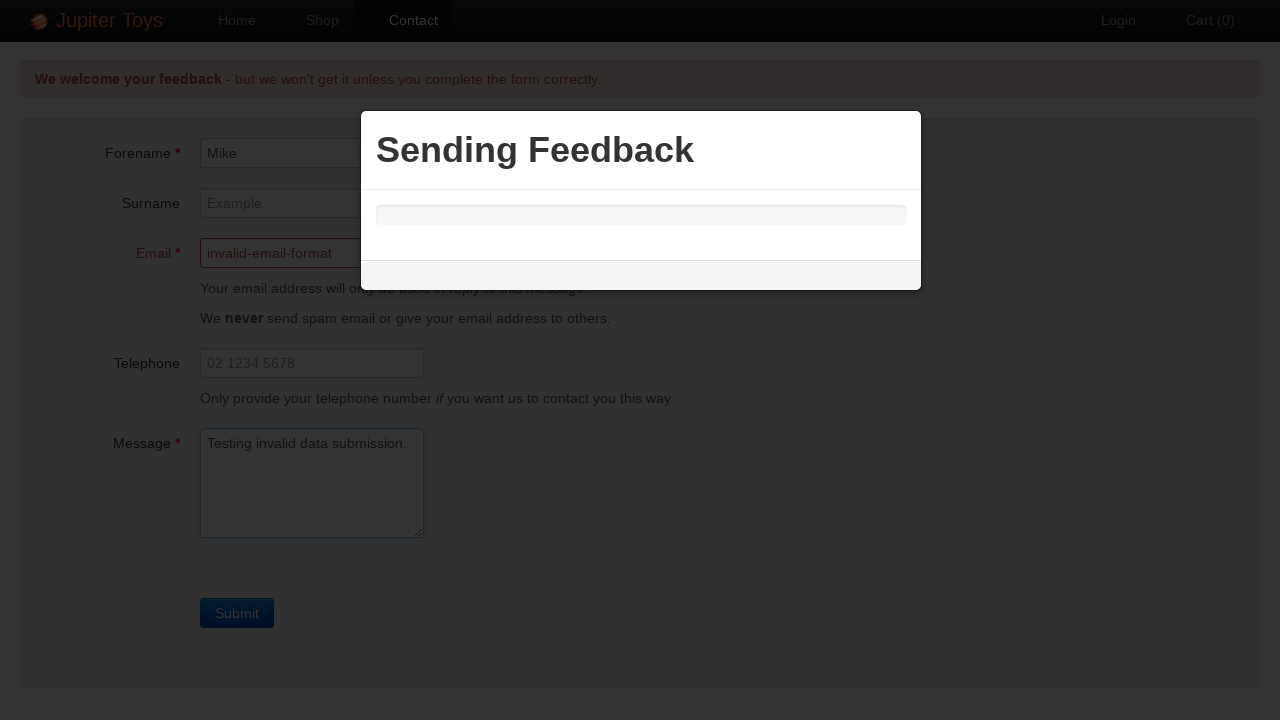

Invalid email error message is now visible
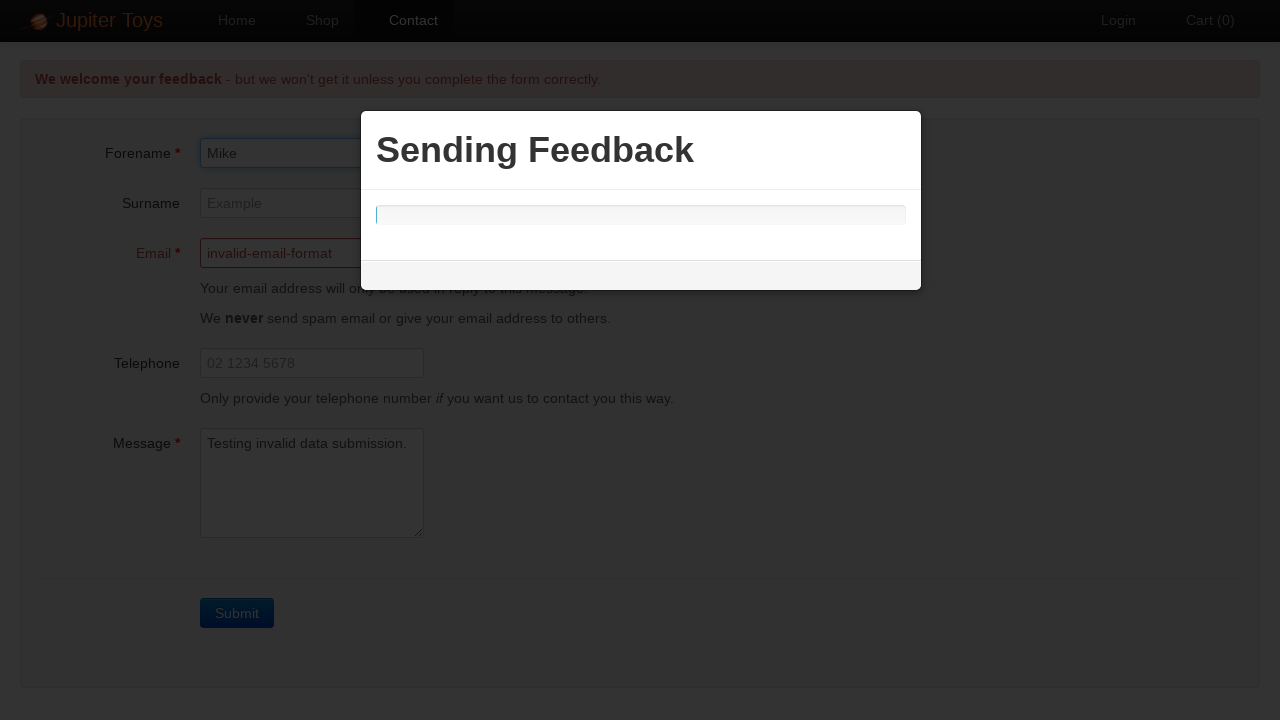

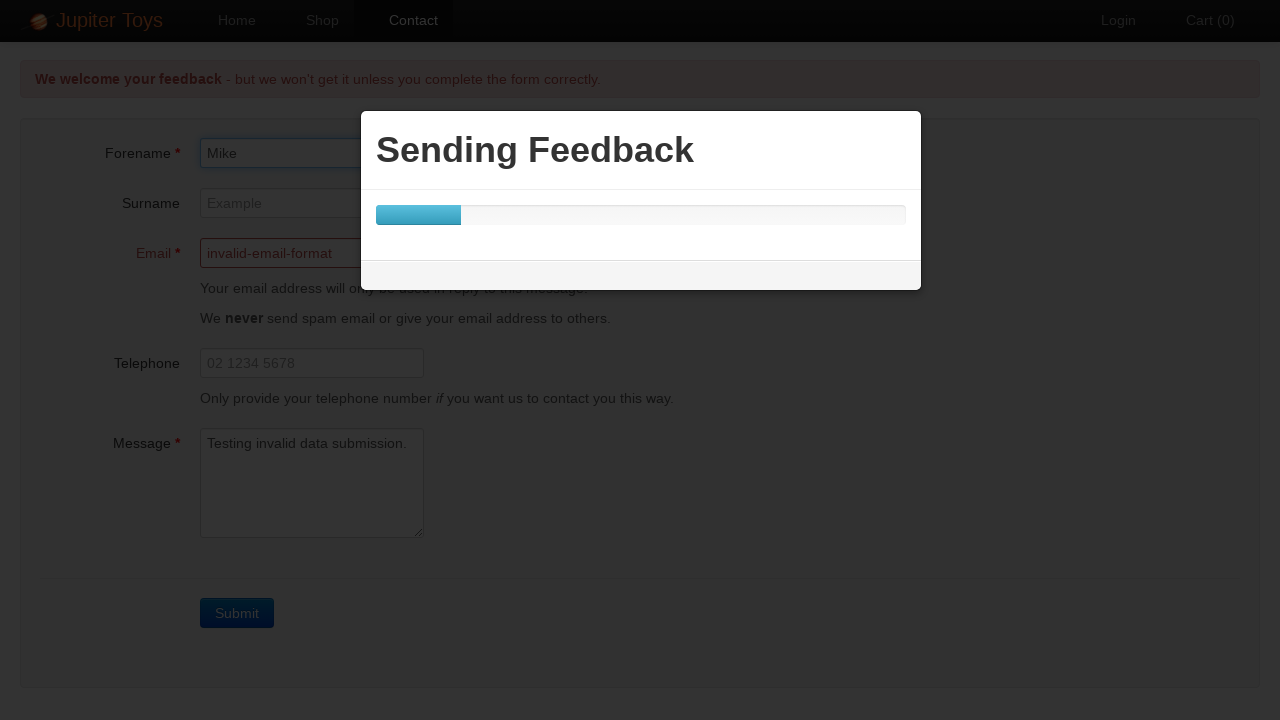